Tests dismissing a JavaScript confirm dialog by clicking the second alert button, verifying the alert text, dismissing it, and verifying the cancel result message.

Starting URL: https://the-internet.herokuapp.com/javascript_alerts

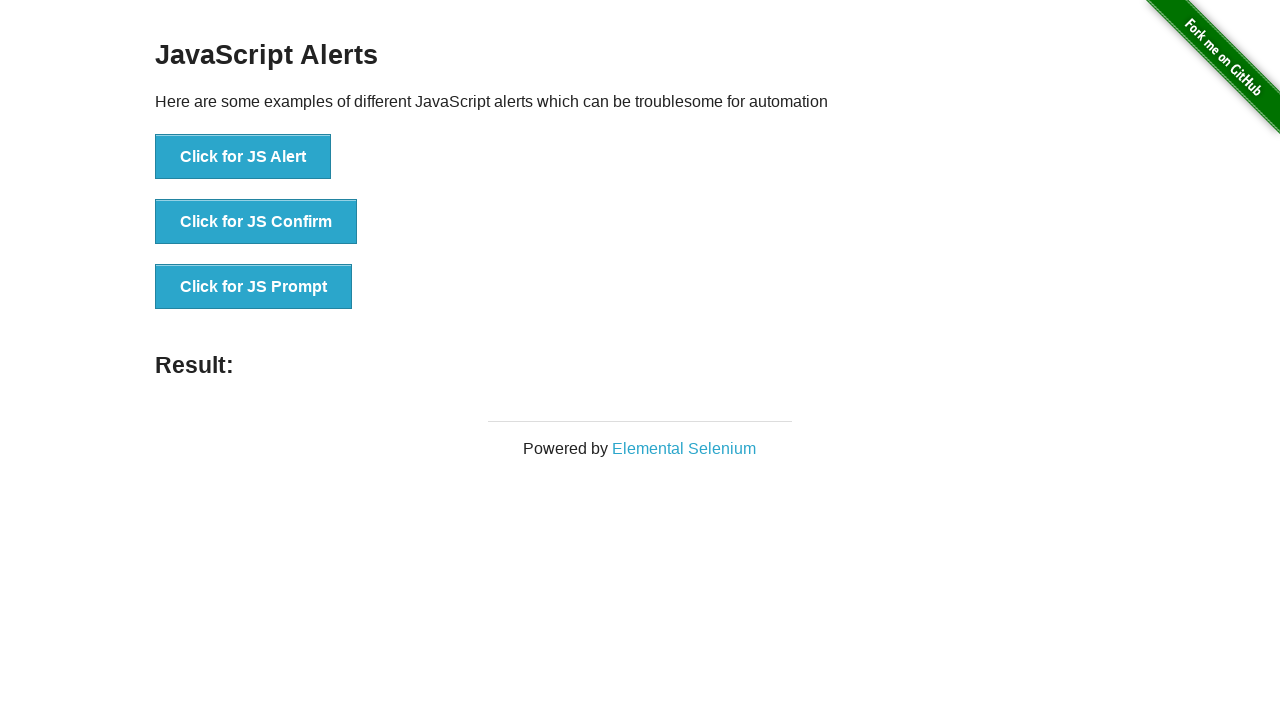

Verified confirm dialog message is 'I am a JS Confirm'
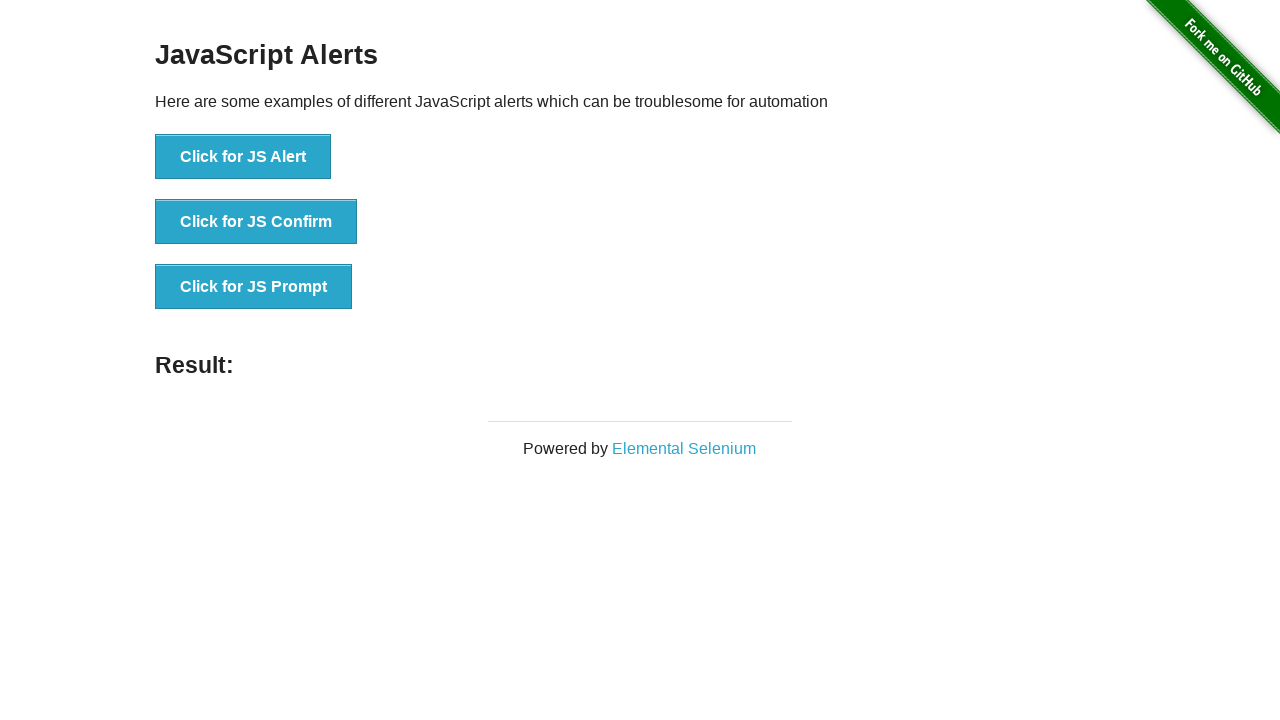

Clicked the second alert button to trigger the confirm dialog at (256, 222) on (//button)[2]
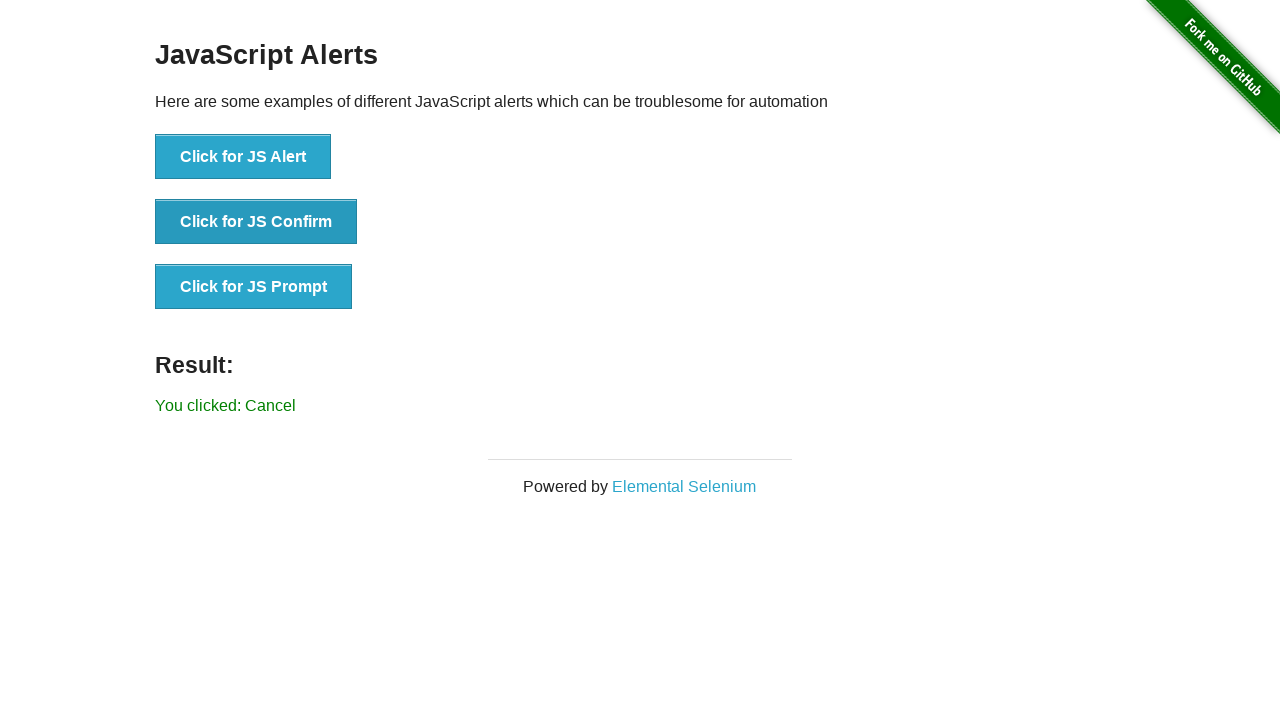

Waited for result message to appear
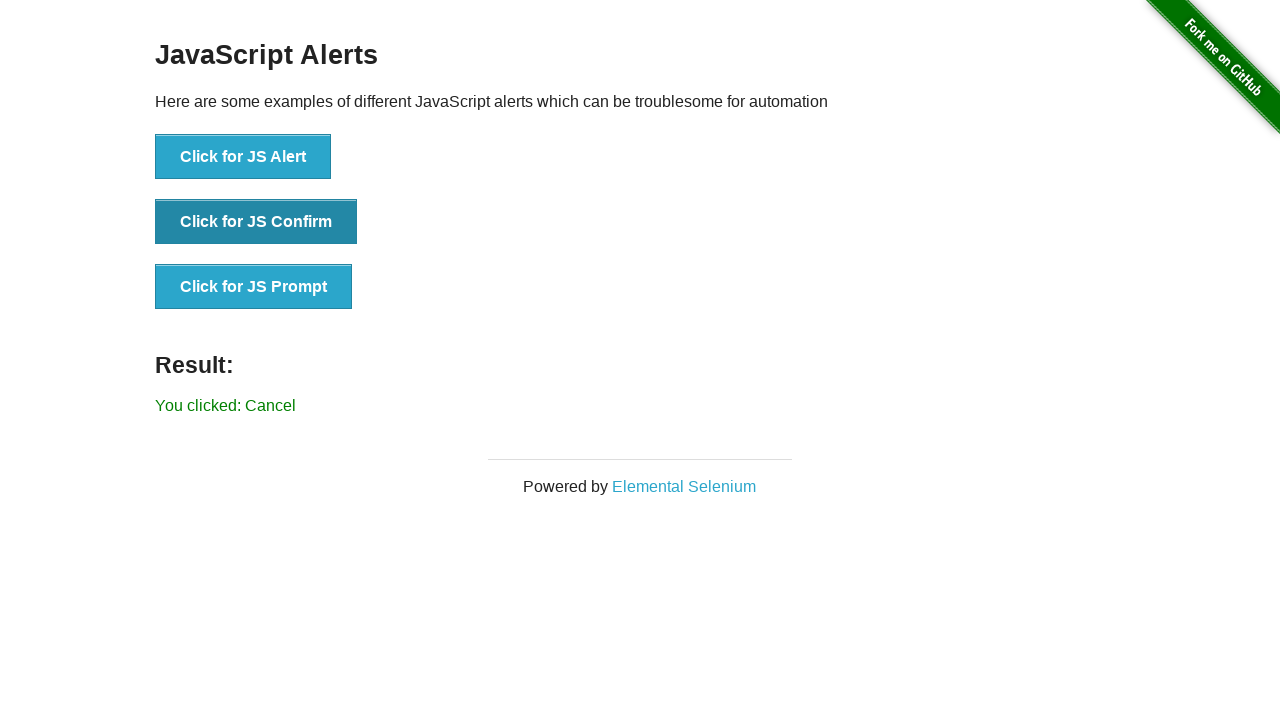

Retrieved result text from page
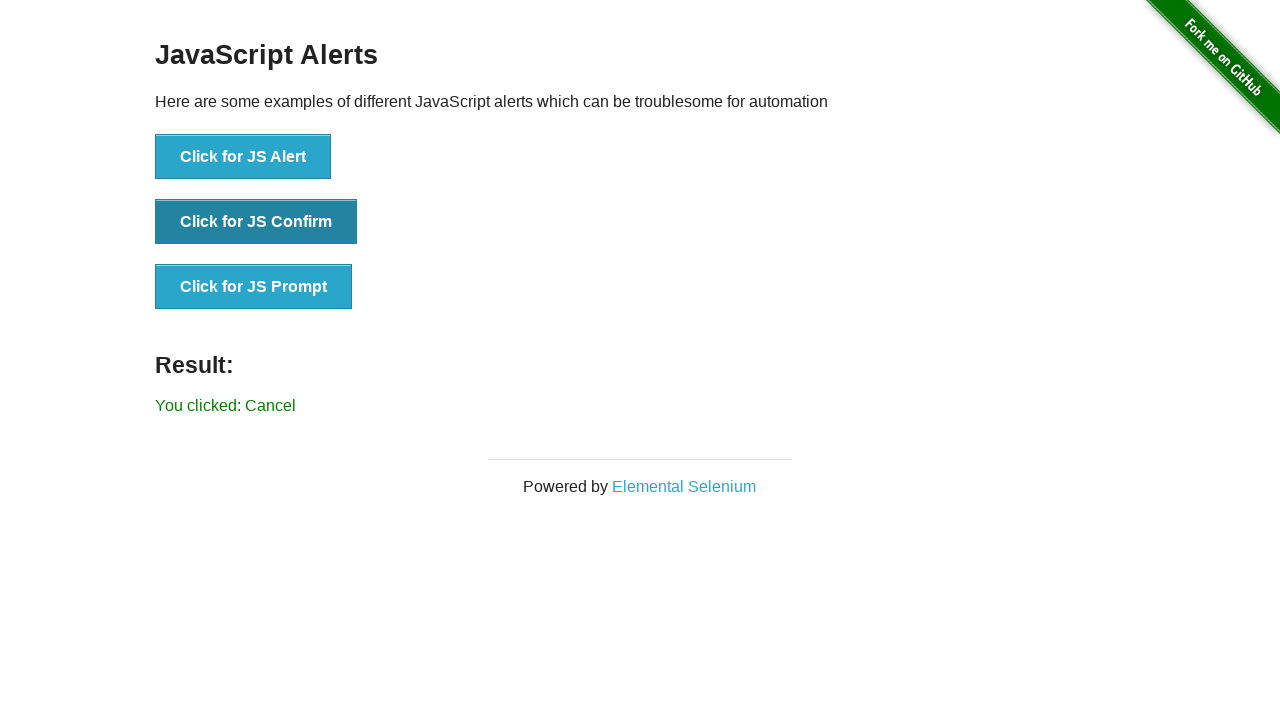

Verified result text is 'You clicked: Cancel'
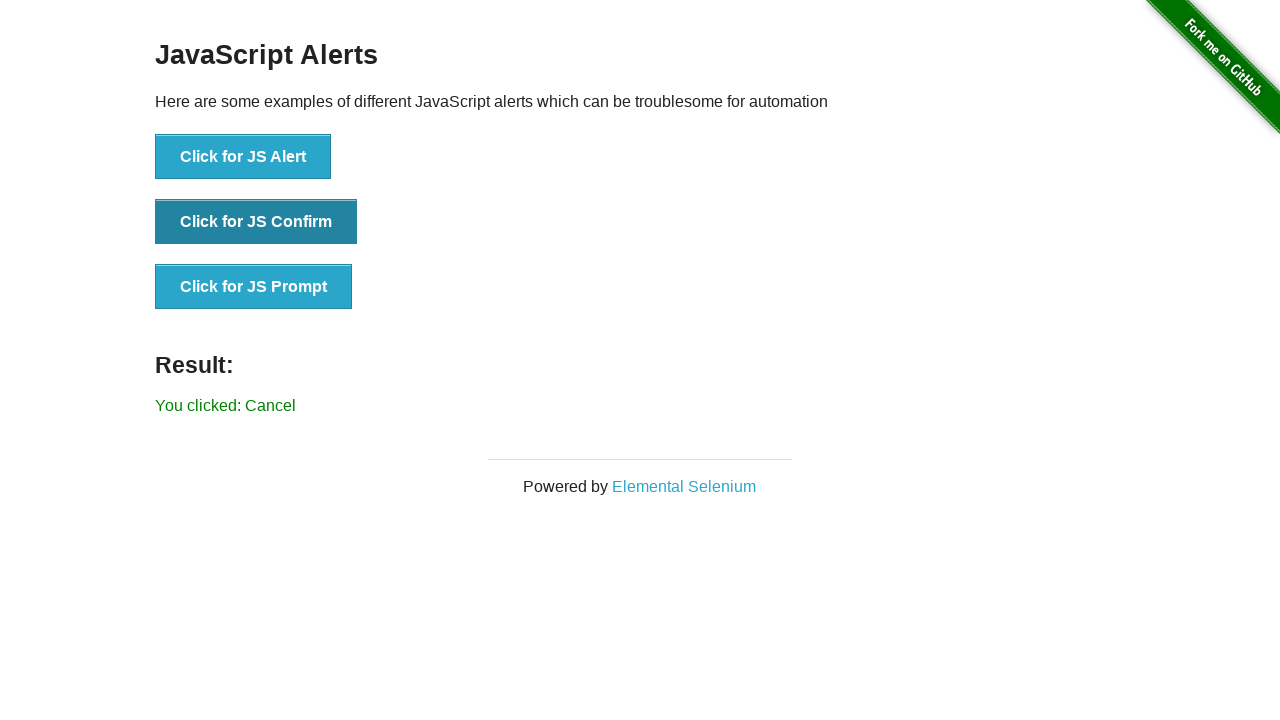

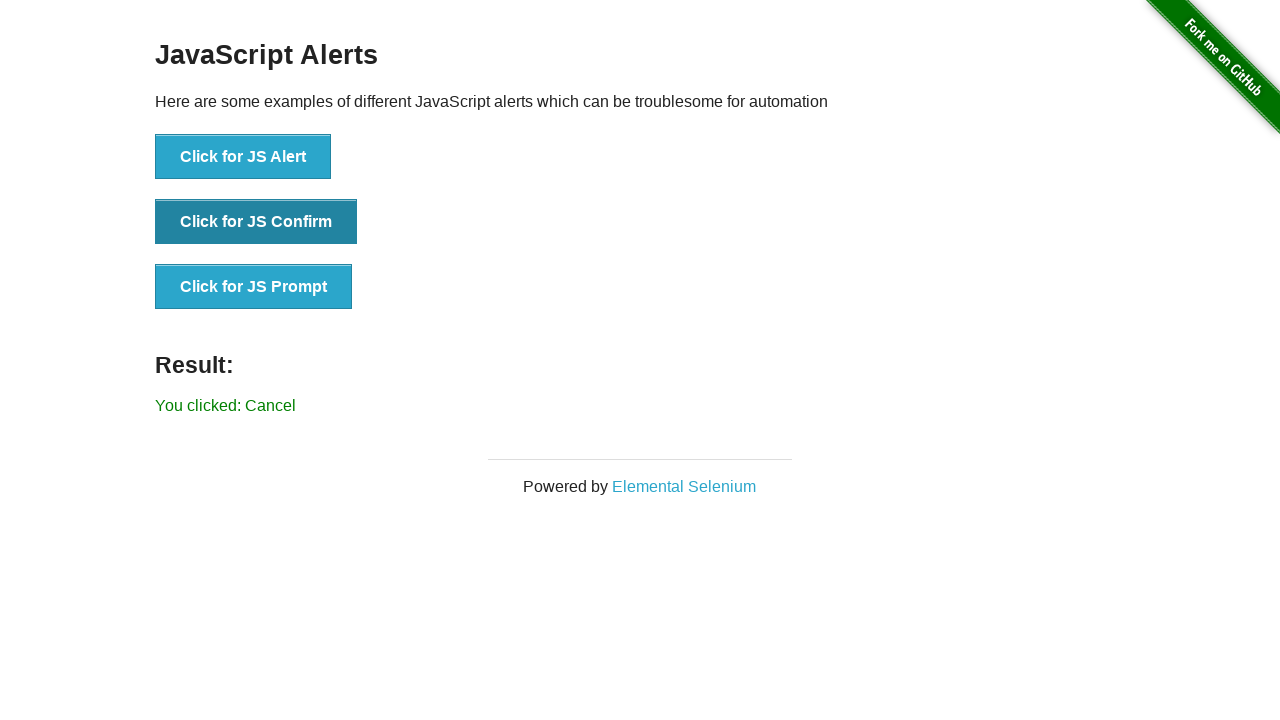